Tests drag and drop functionality on jQuery UI's draggable demo by switching to the iframe and dragging an element by a specified offset.

Starting URL: https://jqueryui.com/draggable/

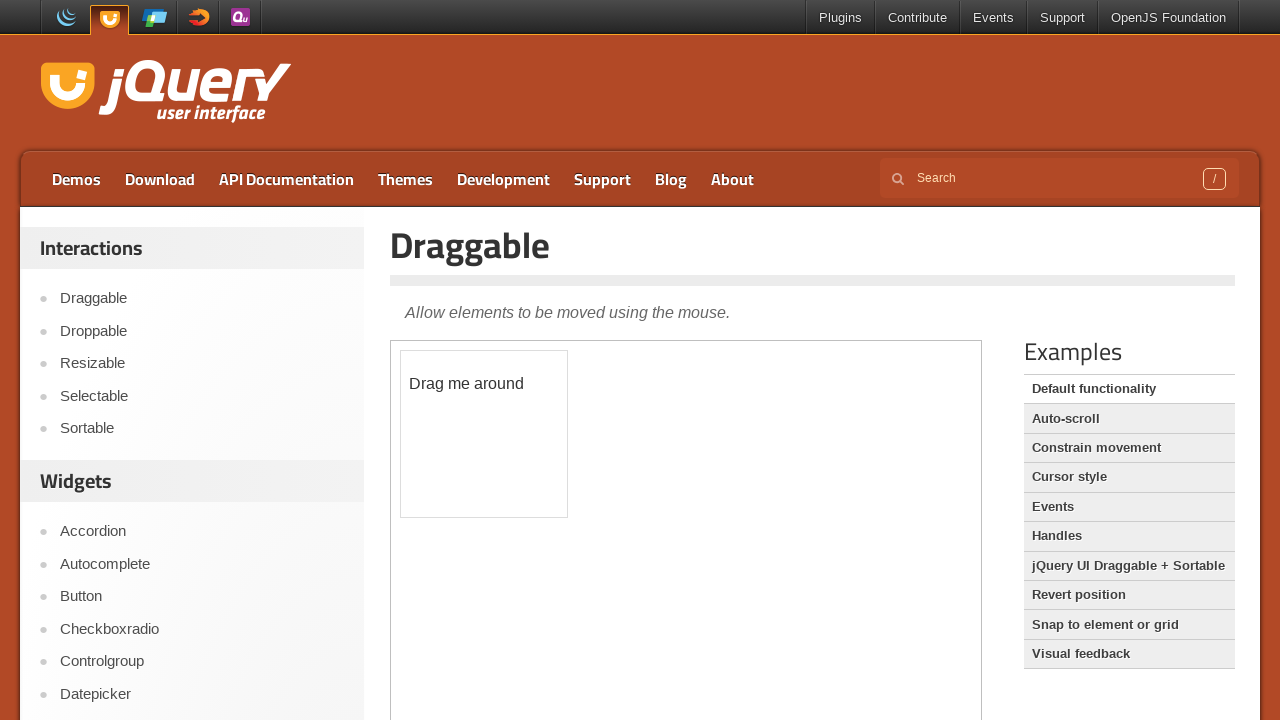

Located the demo iframe
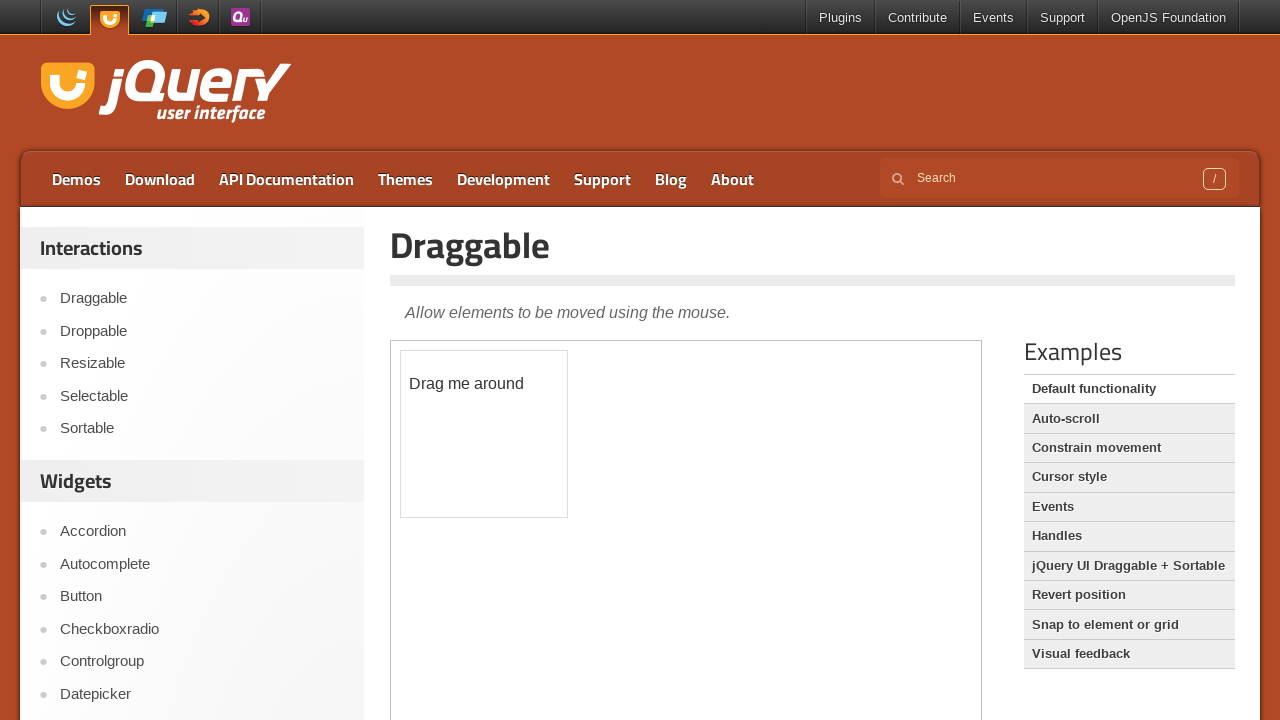

Located the draggable element with ID 'draggable'
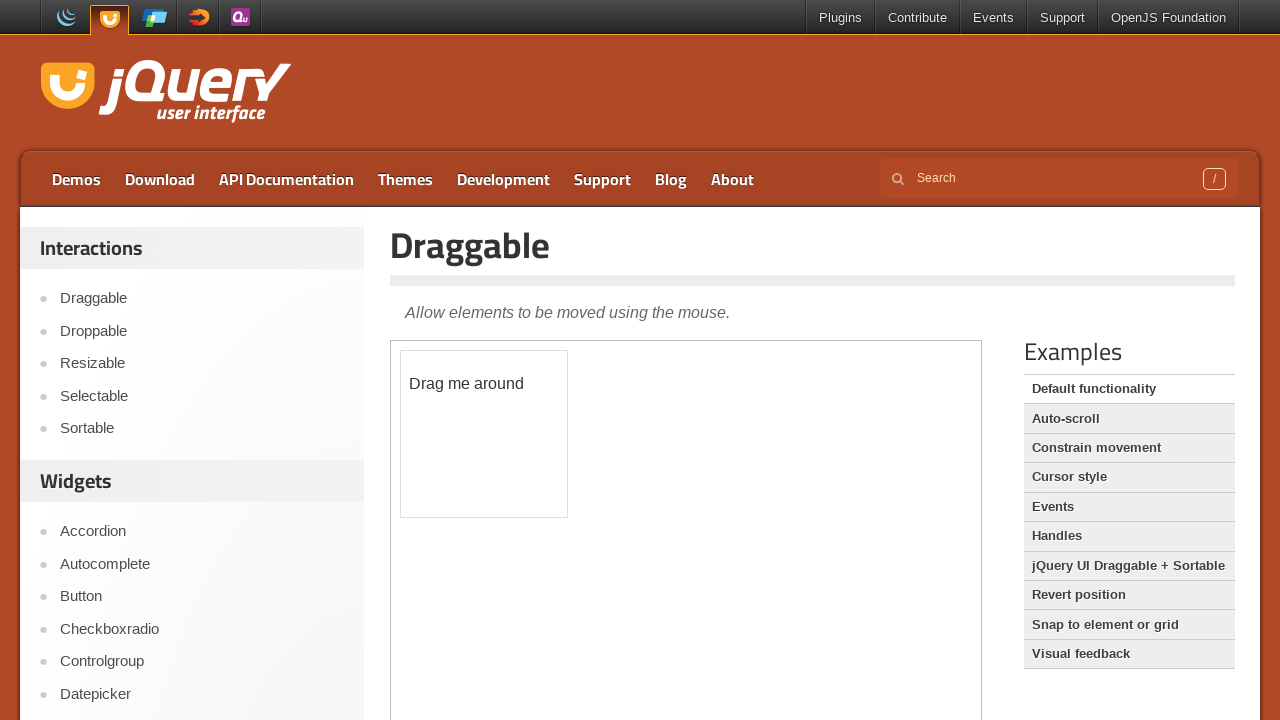

Draggable element became visible
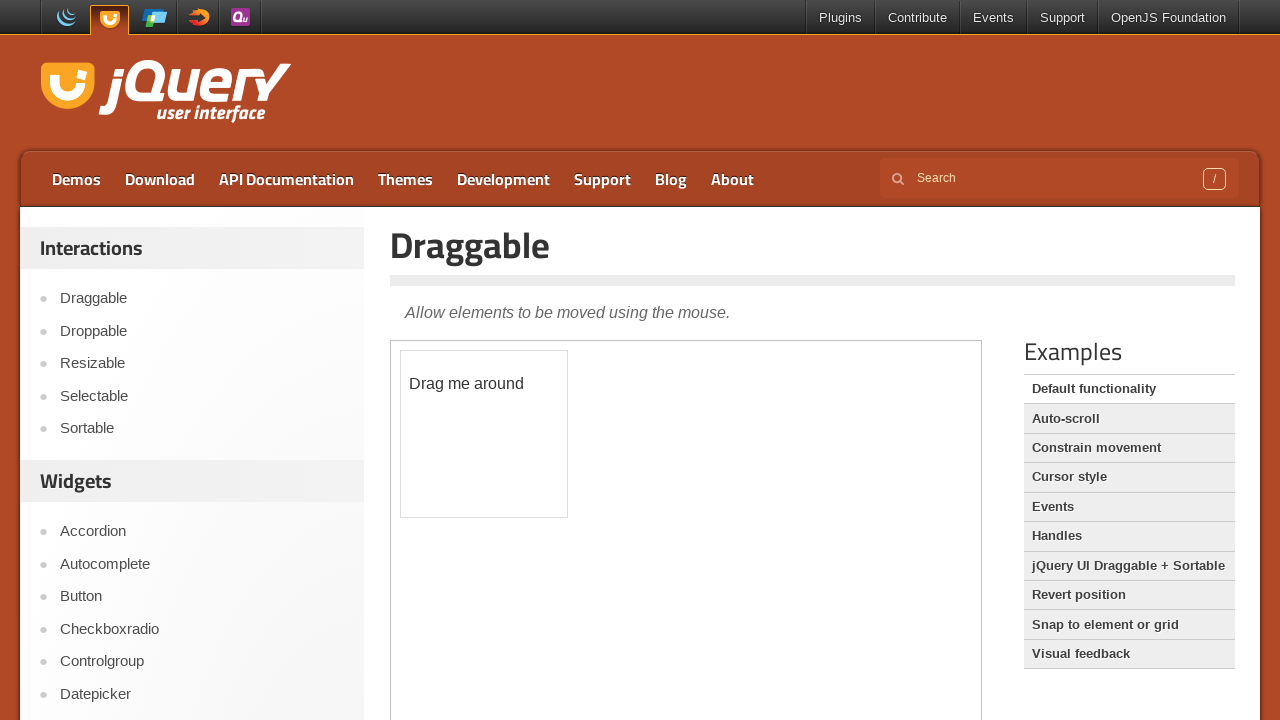

Retrieved bounding box of draggable element
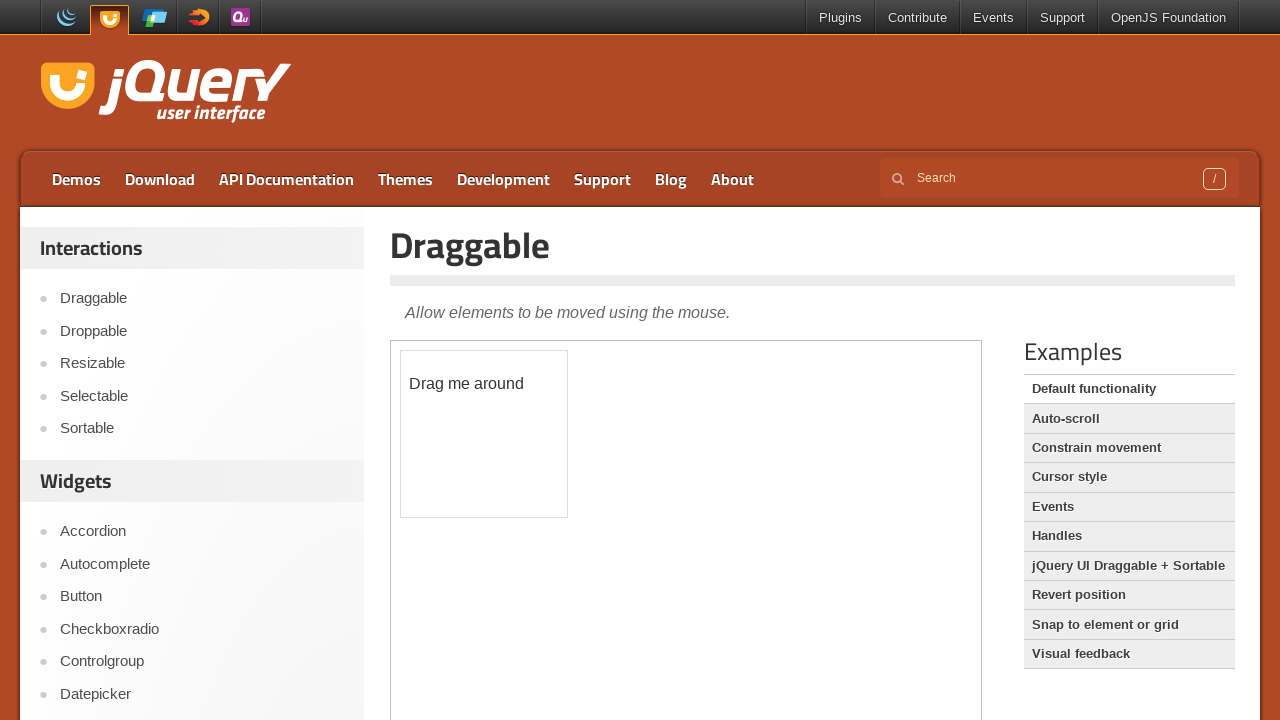

Moved mouse to center of draggable element at (484, 434)
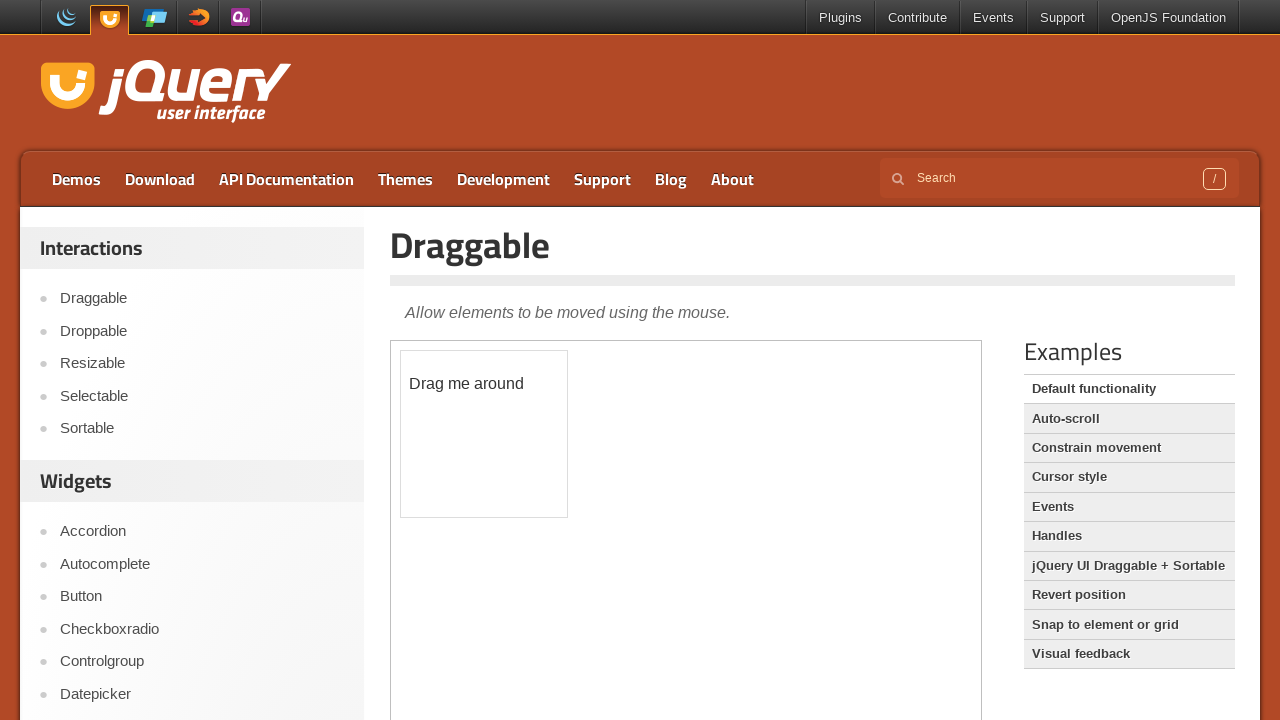

Pressed mouse button down at (484, 434)
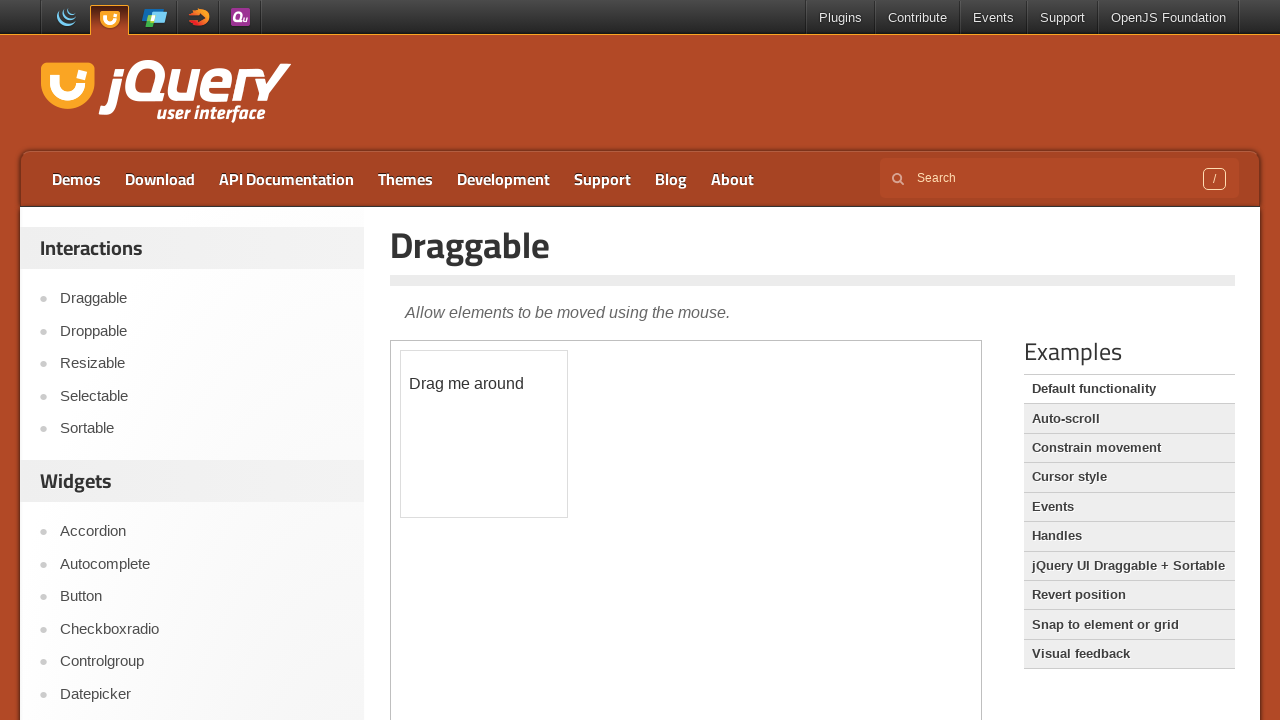

Dragged element 100px right and 50px down at (584, 484)
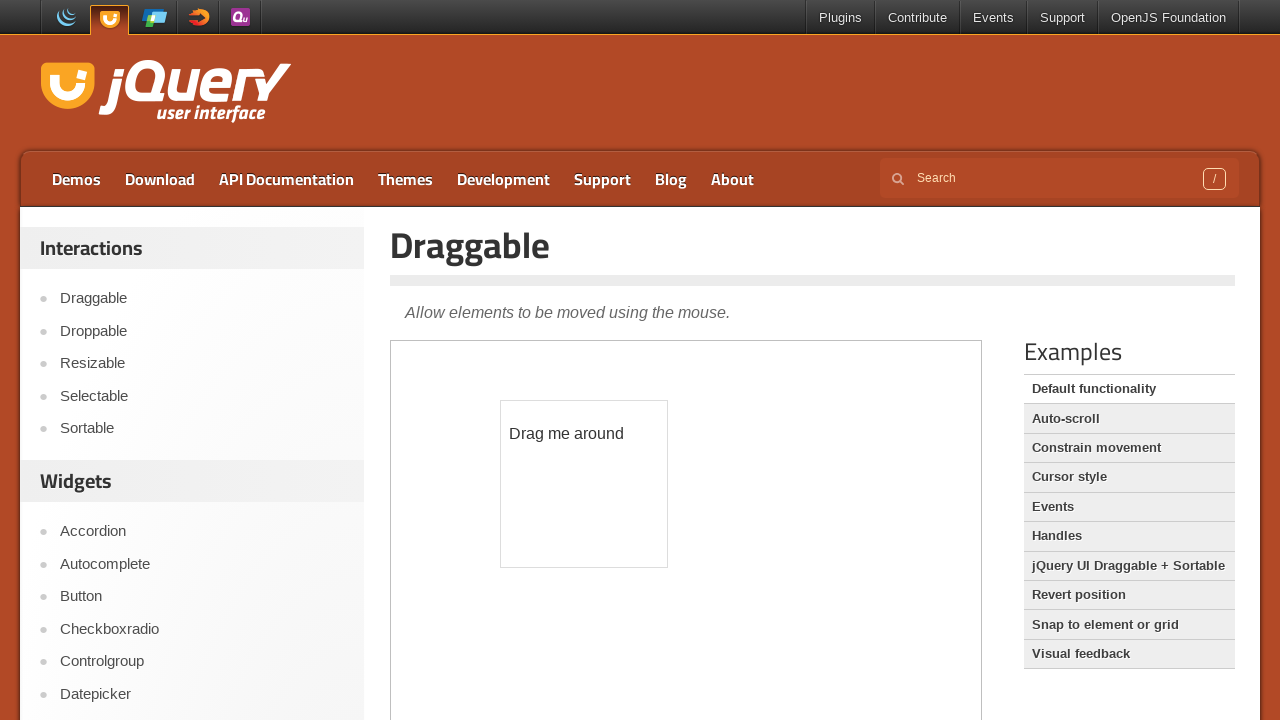

Released mouse button to complete drag operation at (584, 484)
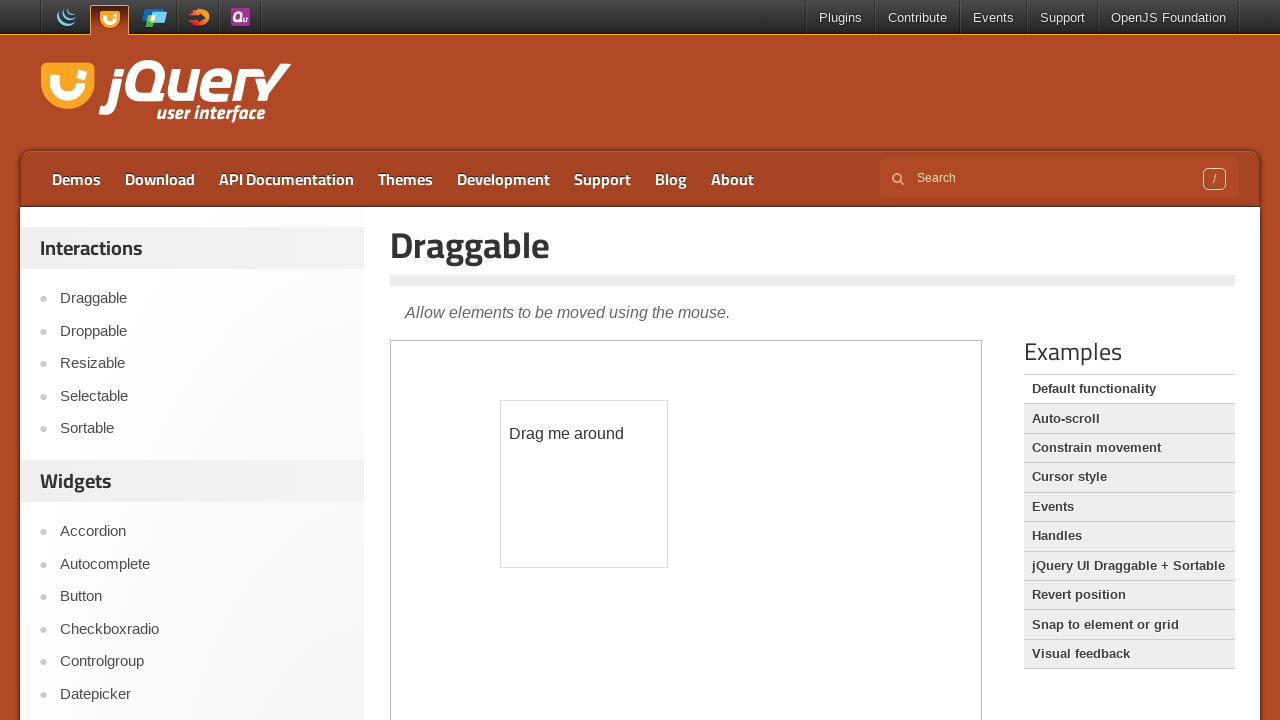

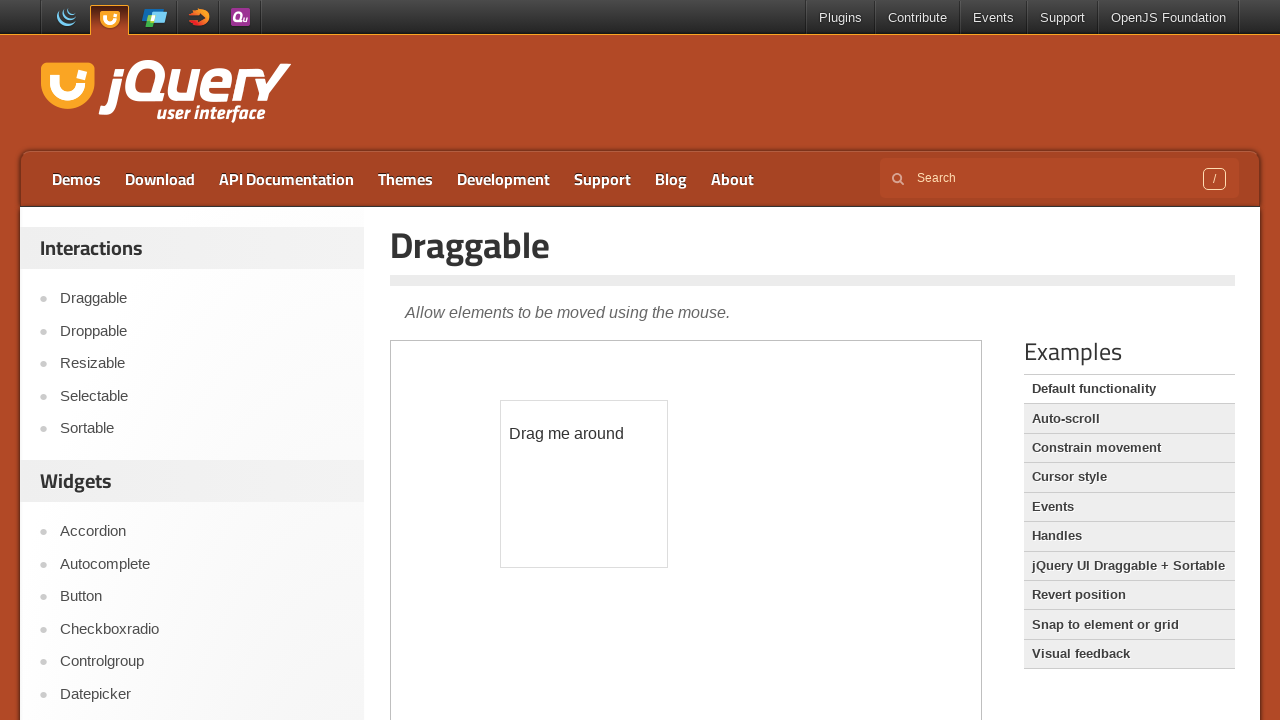